Fills out a minimal student registration form with only required fields (name, gender, phone) and verifies the submission.

Starting URL: https://demoqa.com/automation-practice-form

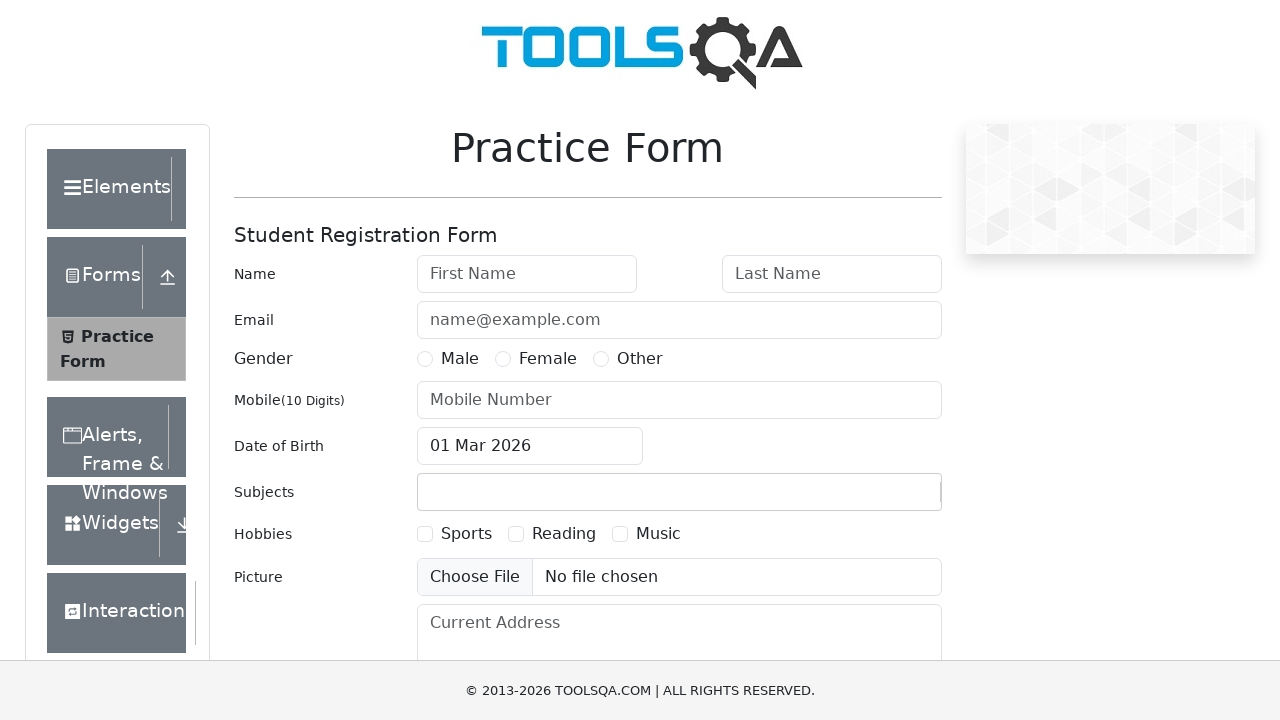

Filled first name field with 'Sarah' on #firstName
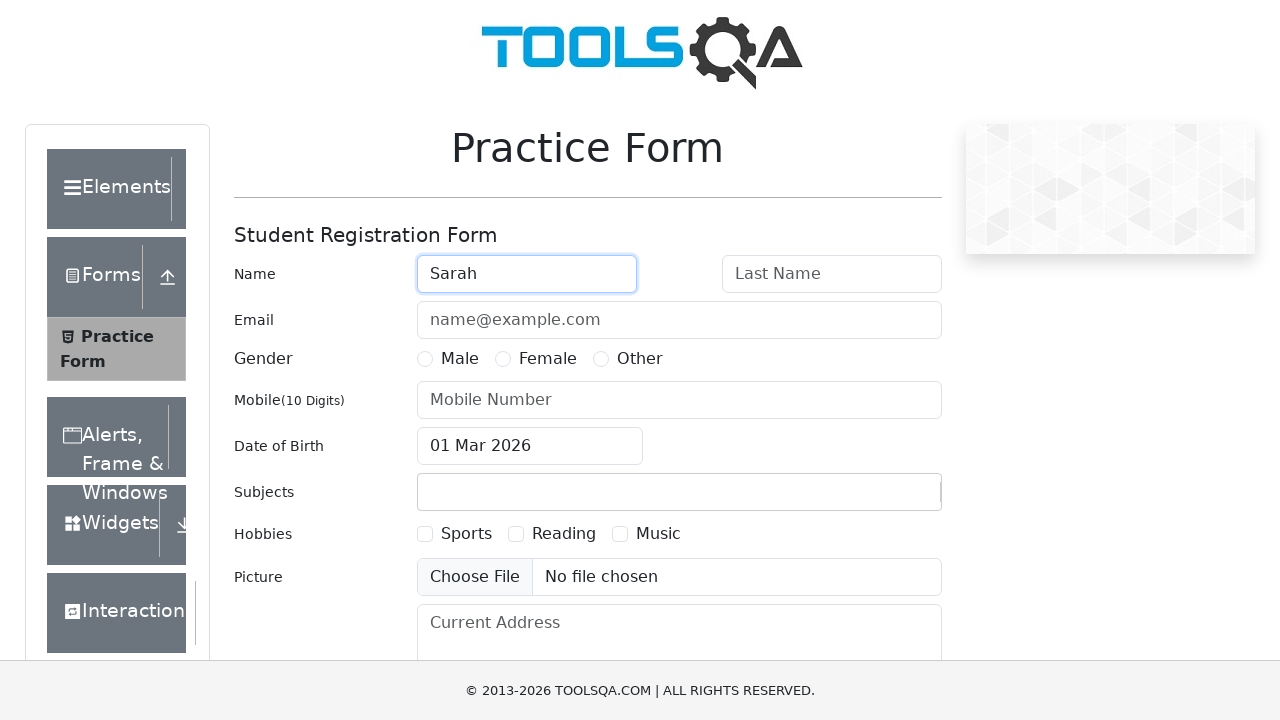

Filled last name field with 'Williams' on #lastName
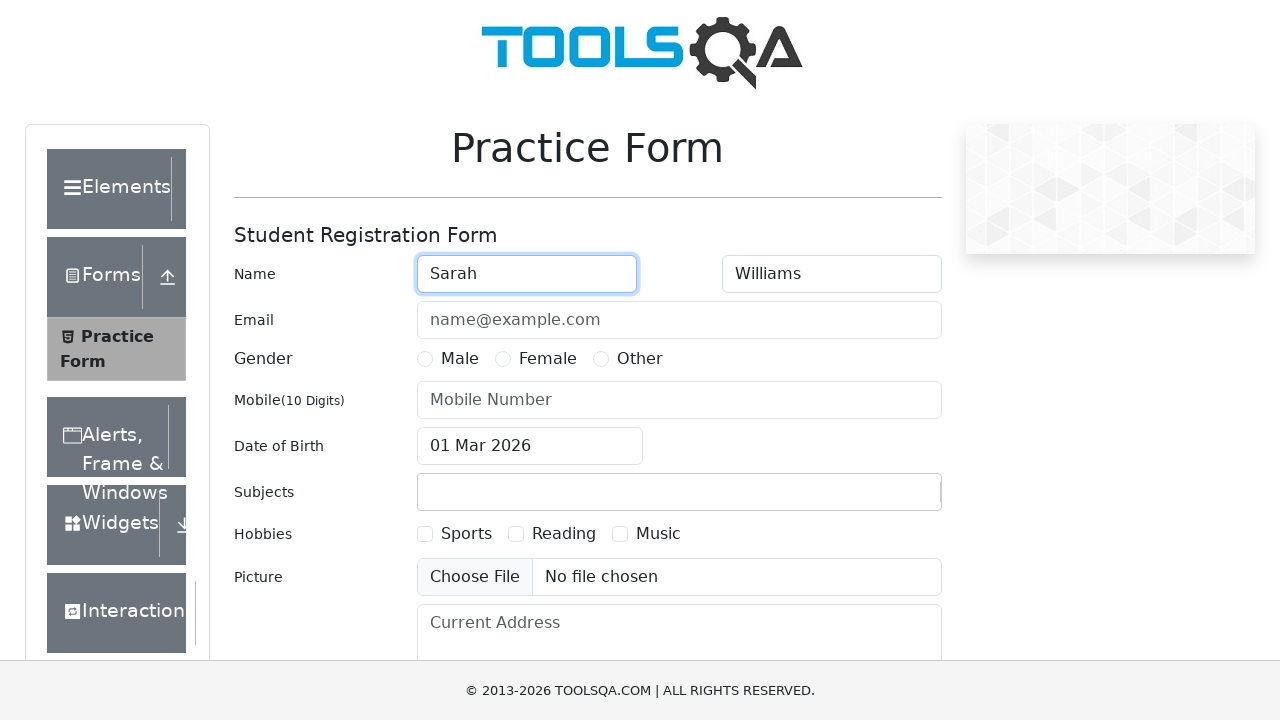

Selected Female gender option at (548, 359) on label[for='gender-radio-2']
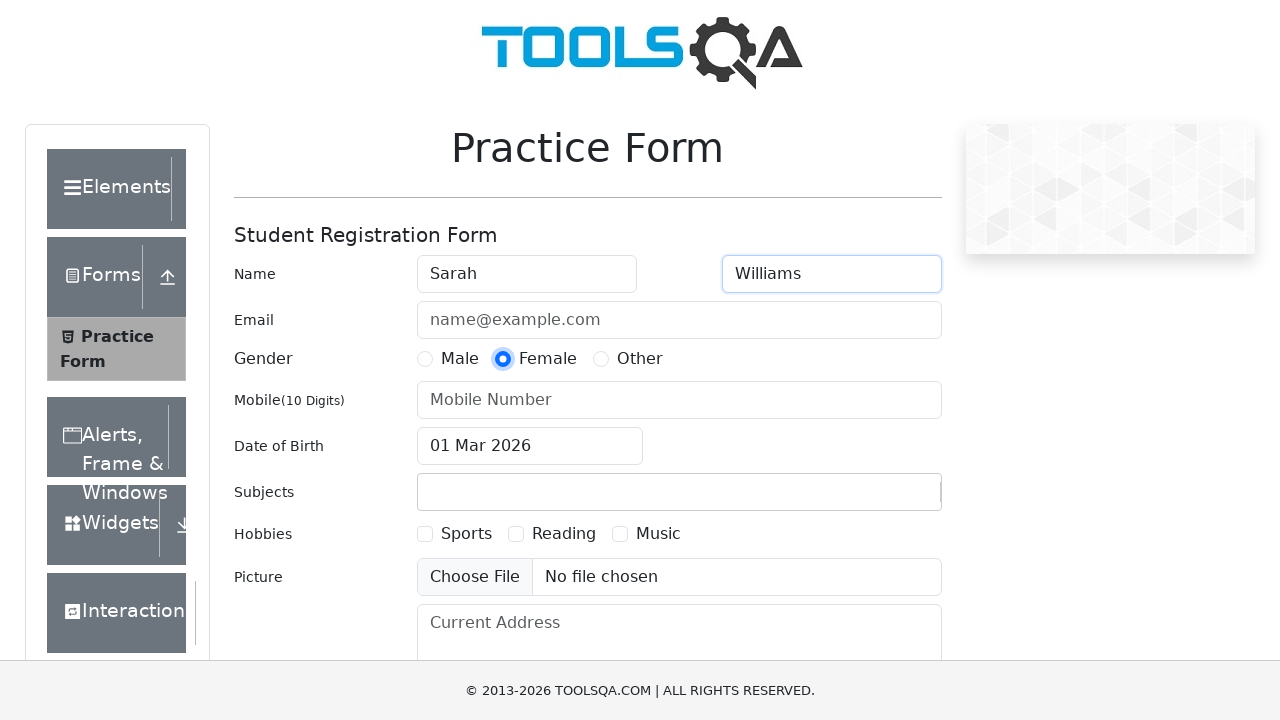

Filled phone number field with '9876543210' on #userNumber
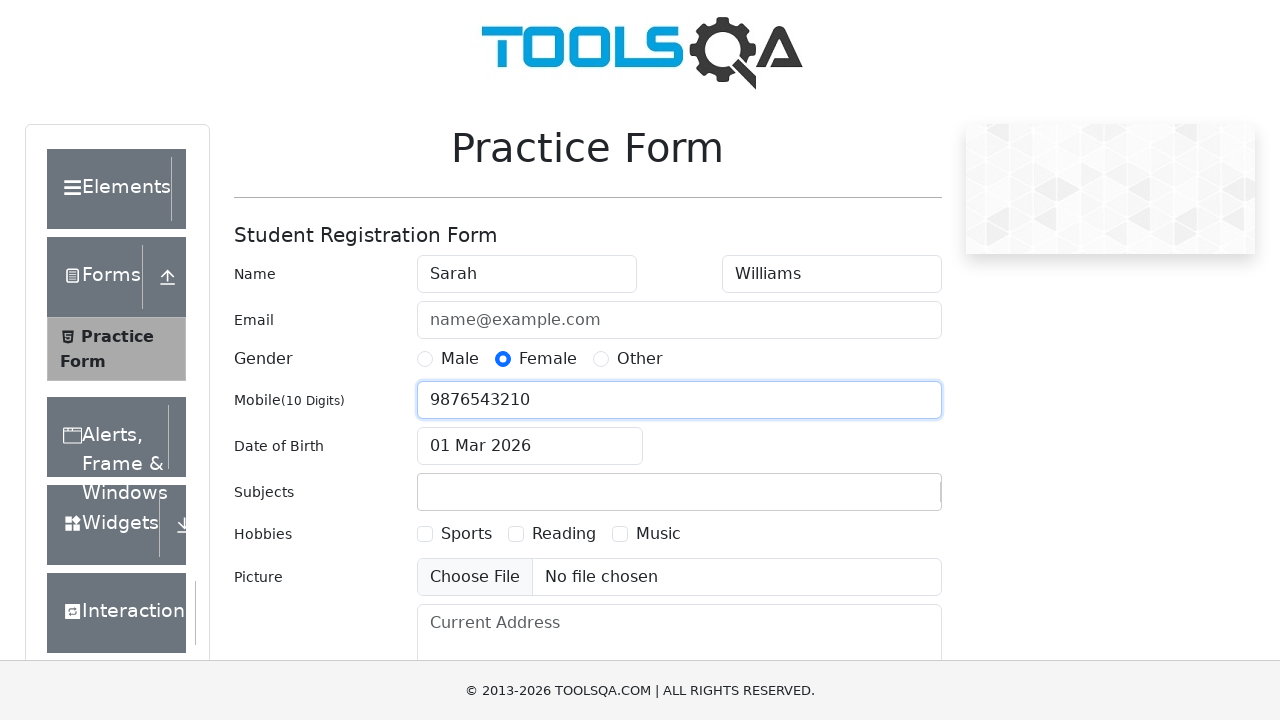

Clicked submit button to register student at (885, 499) on #submit
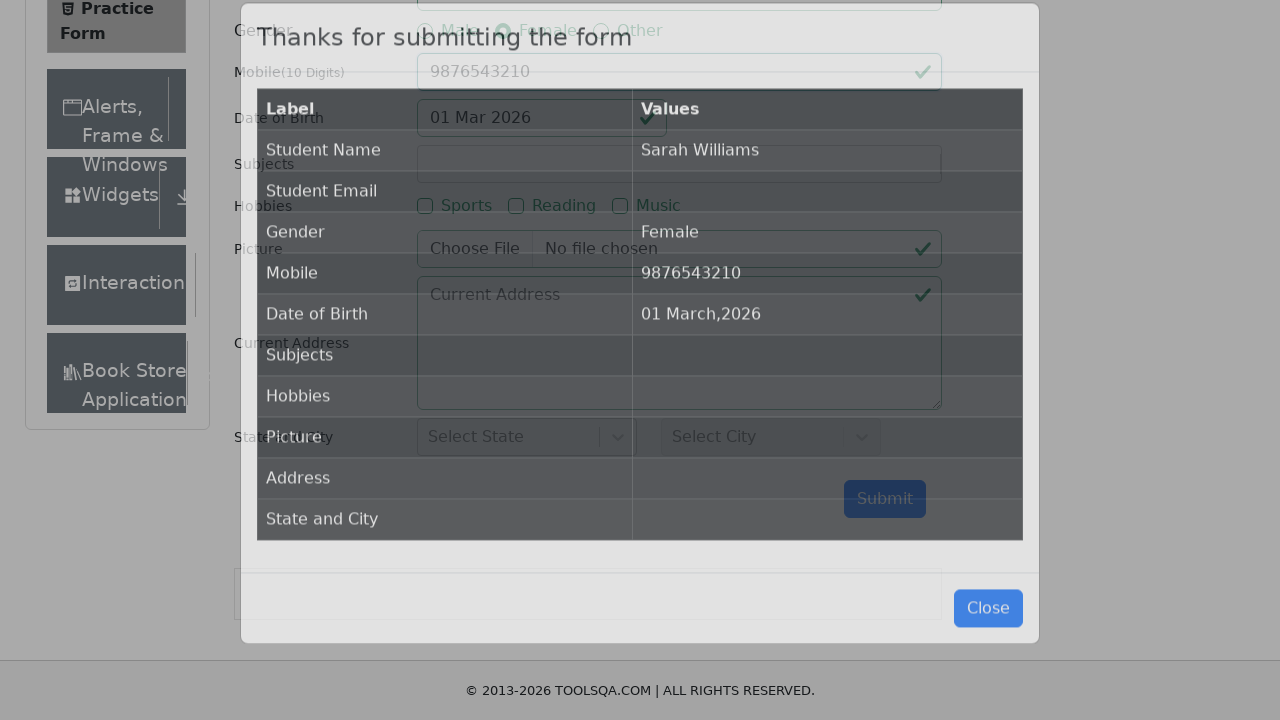

Verified submission modal appeared with results
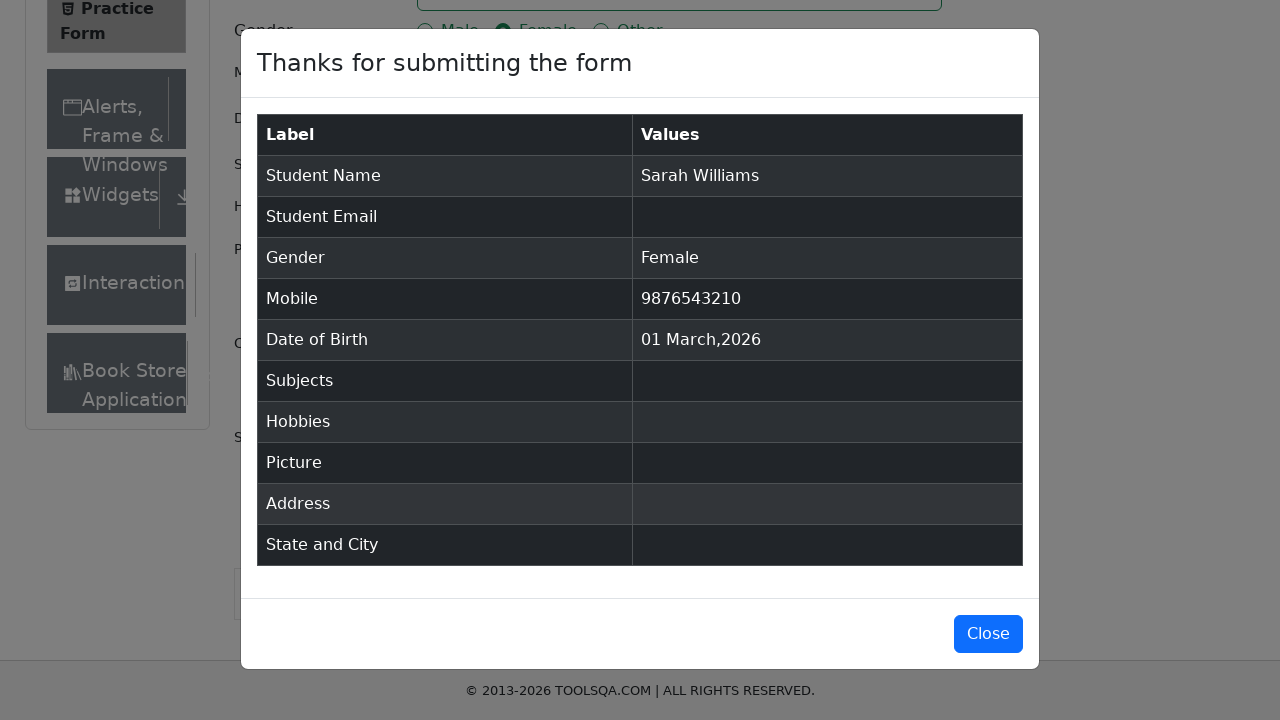

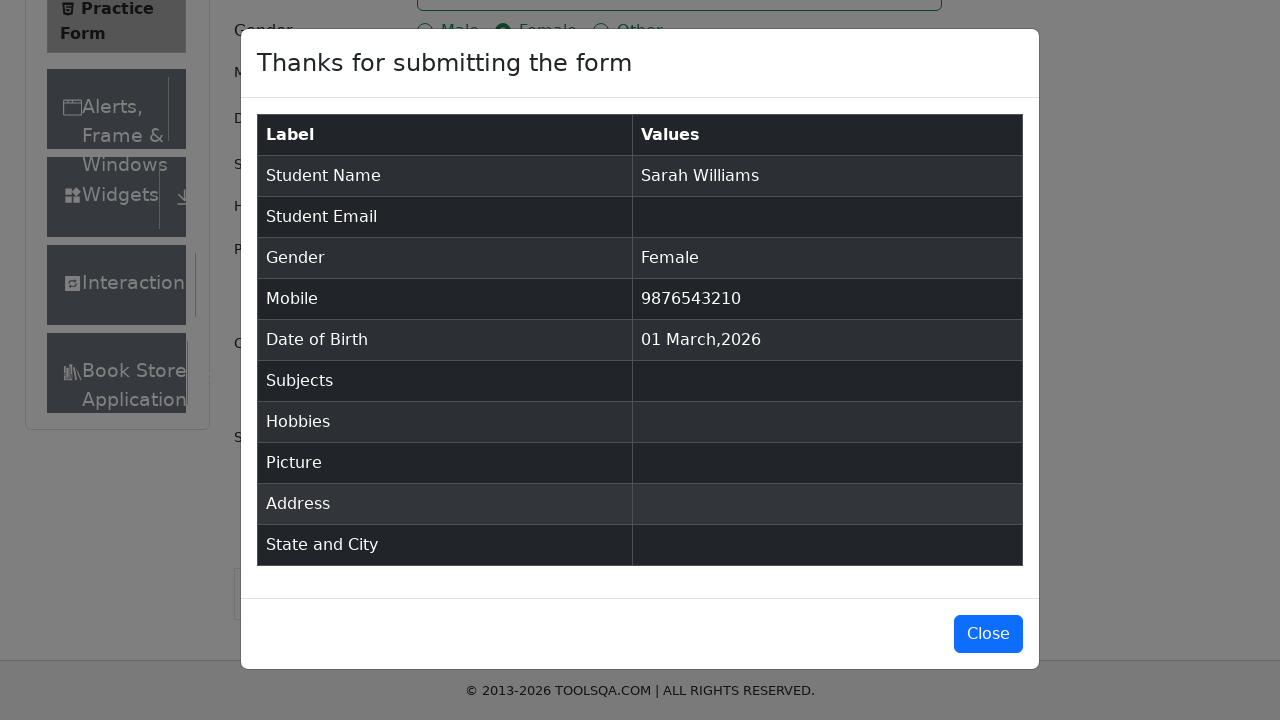